Tests the university schedule lookup functionality by entering a group number in the search field and submitting to view the schedule table

Starting URL: https://kpfu.ru/studentu/ucheba/raspisanie

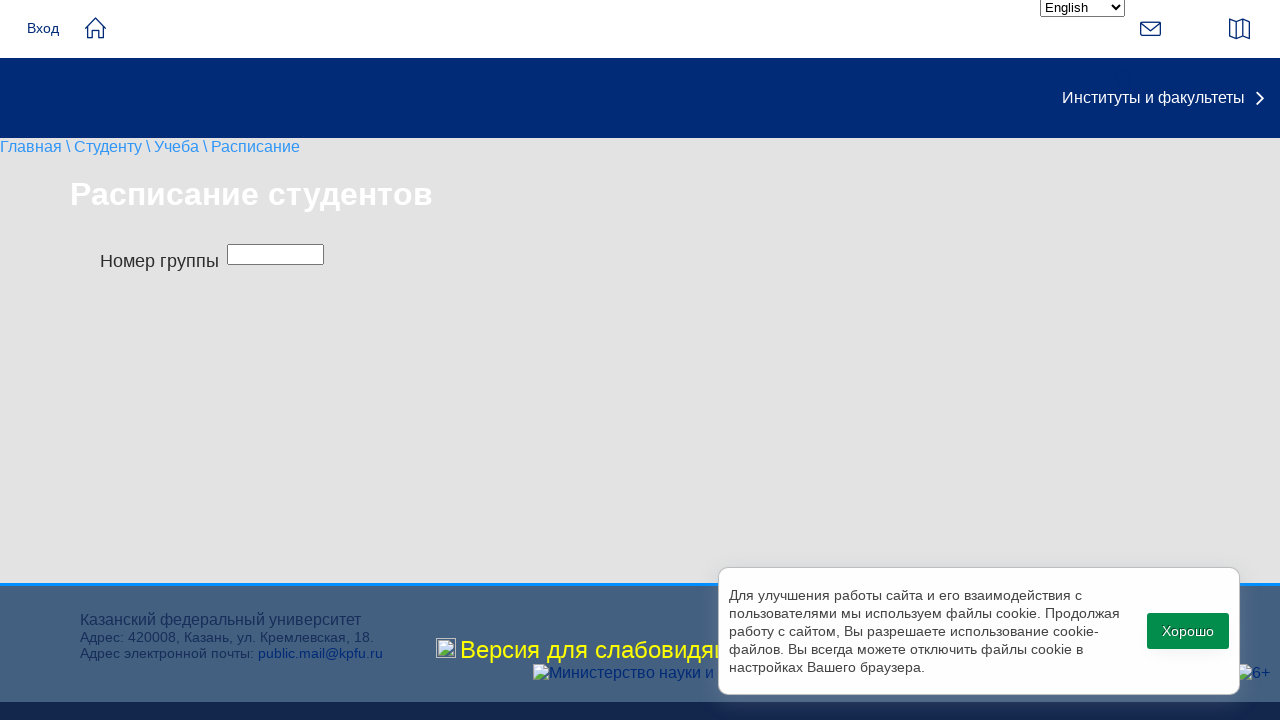

Filled group number field with '09-821' on #p_group_name
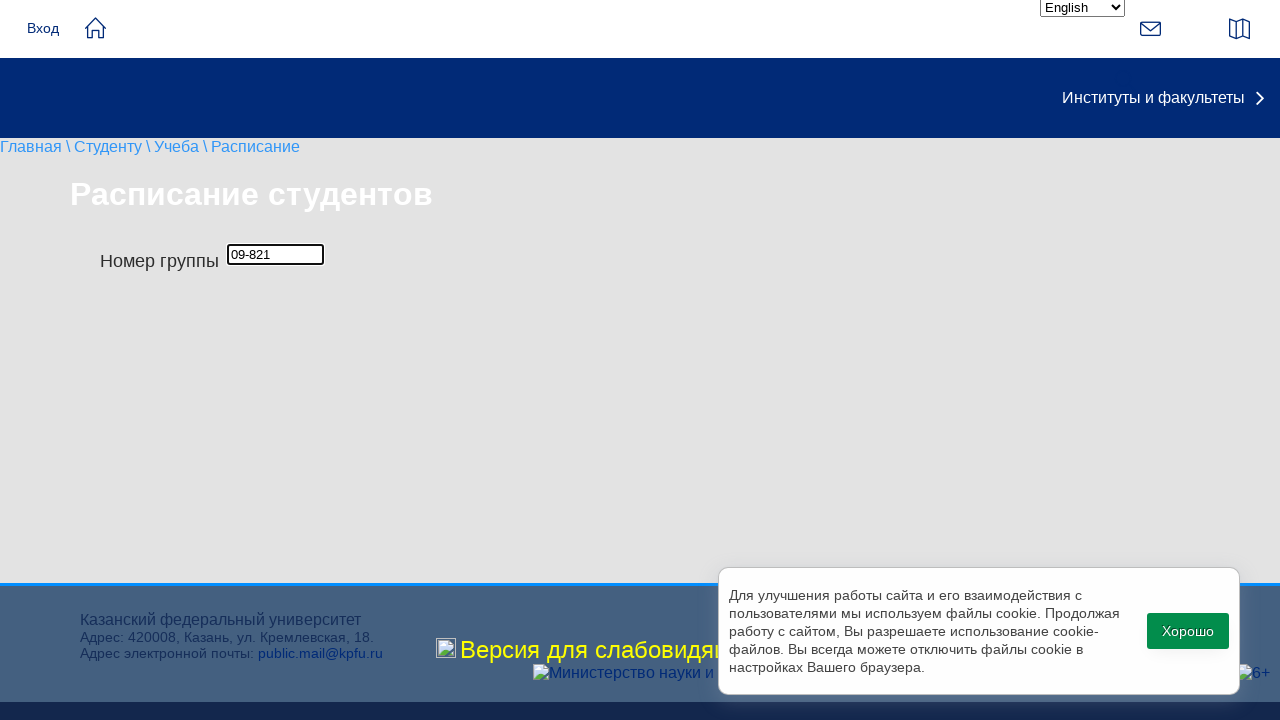

Pressed Enter to submit the schedule search on #p_group_name
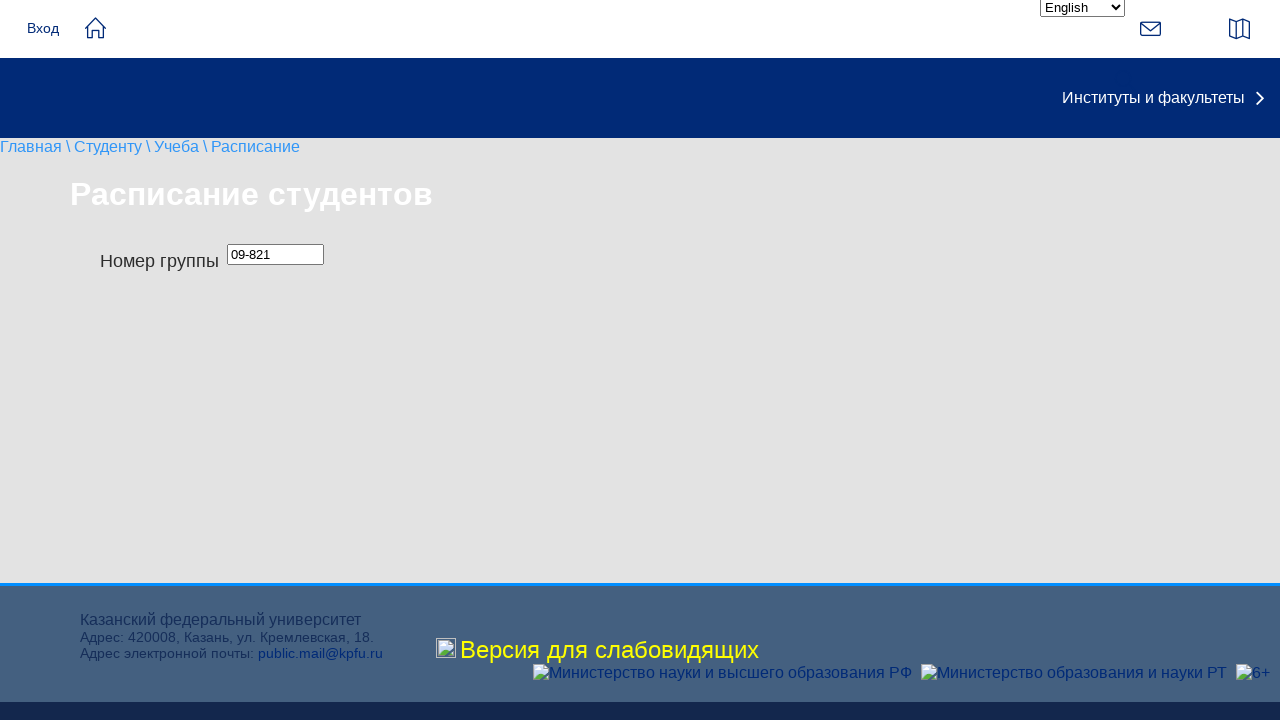

Schedule table loaded successfully
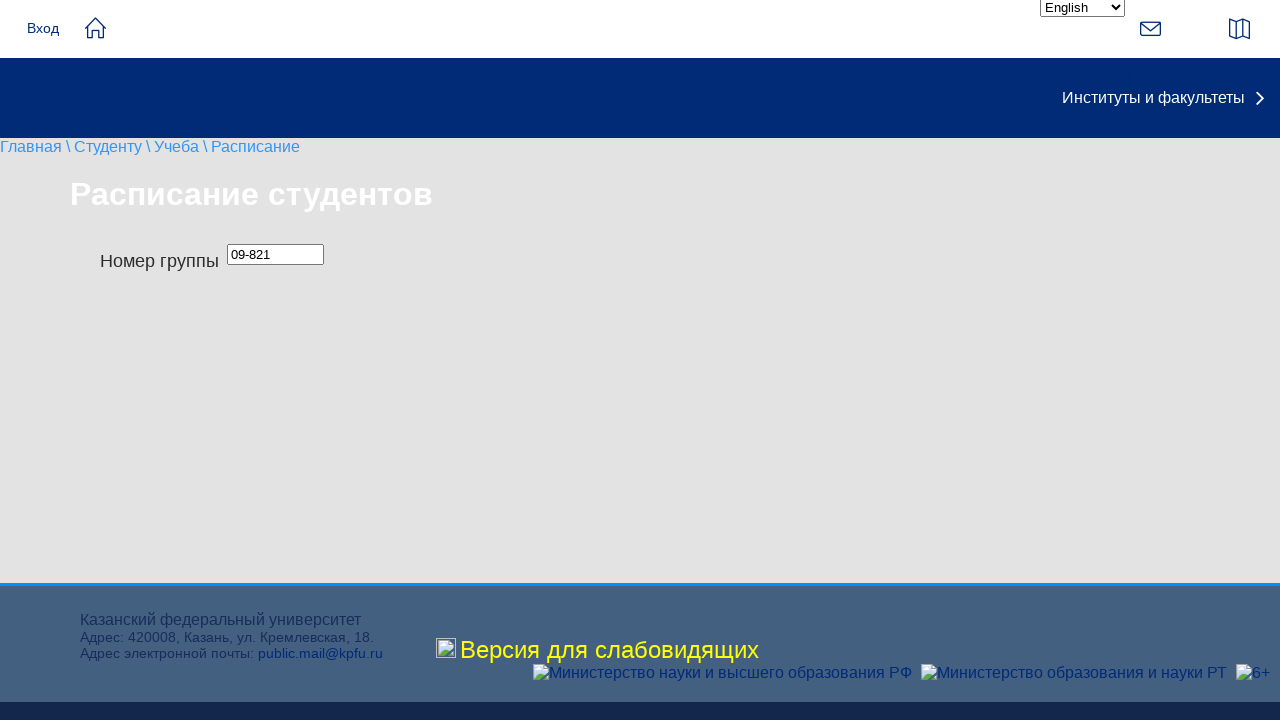

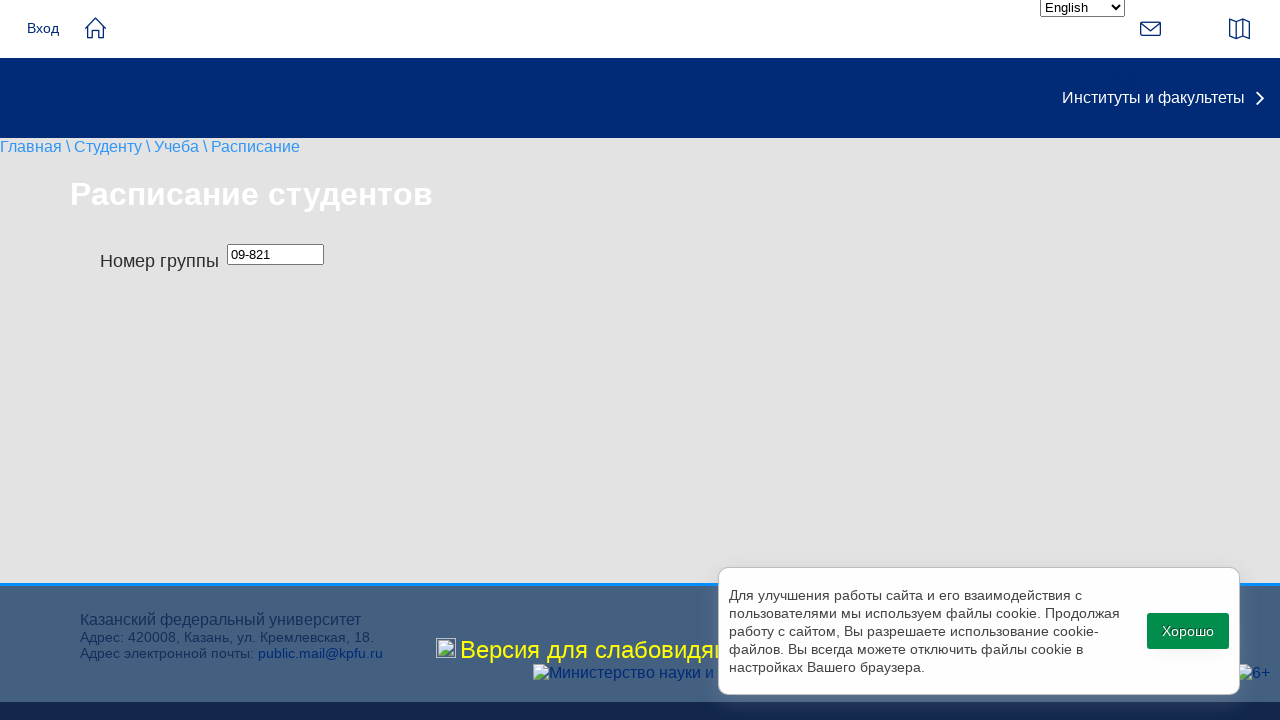